Tests creating a new paste on Pastebin by filling in the text content, title, setting expiration to 10 minutes, and submitting the form

Starting URL: https://pastebin.com/

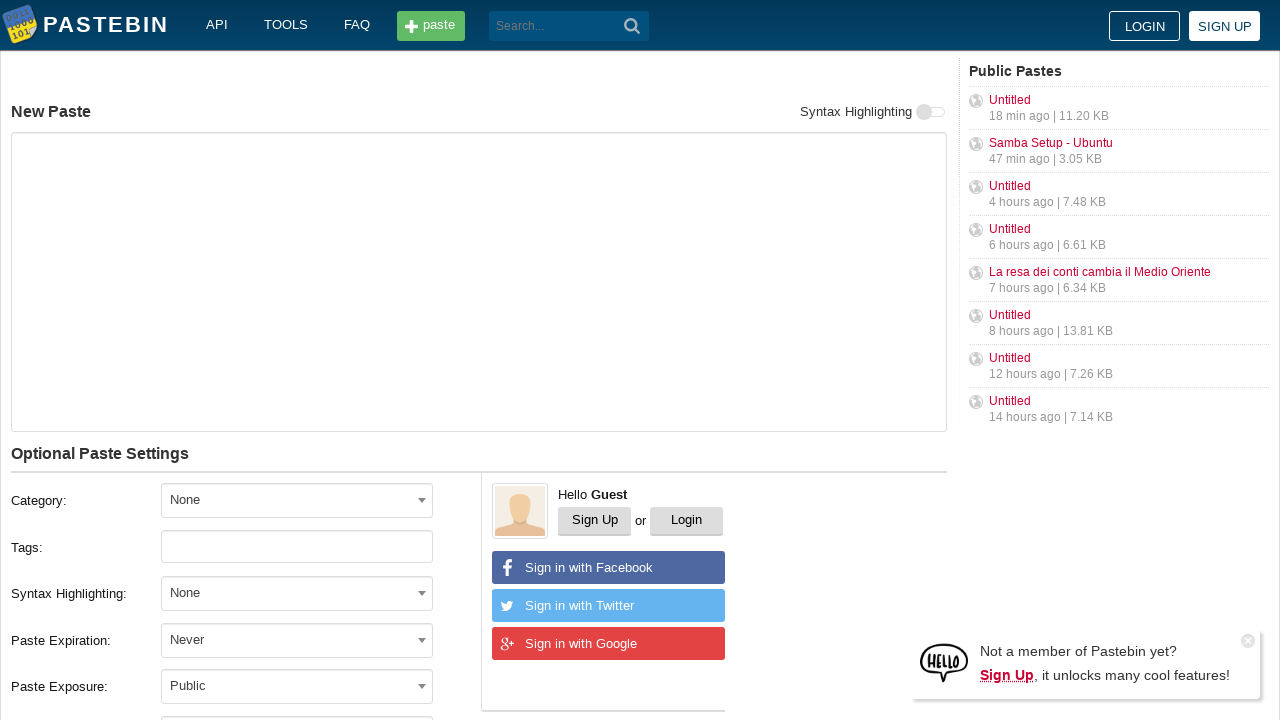

Filled paste content text area with 'Hello from WebDriver' on textarea[name='PostForm[text]']
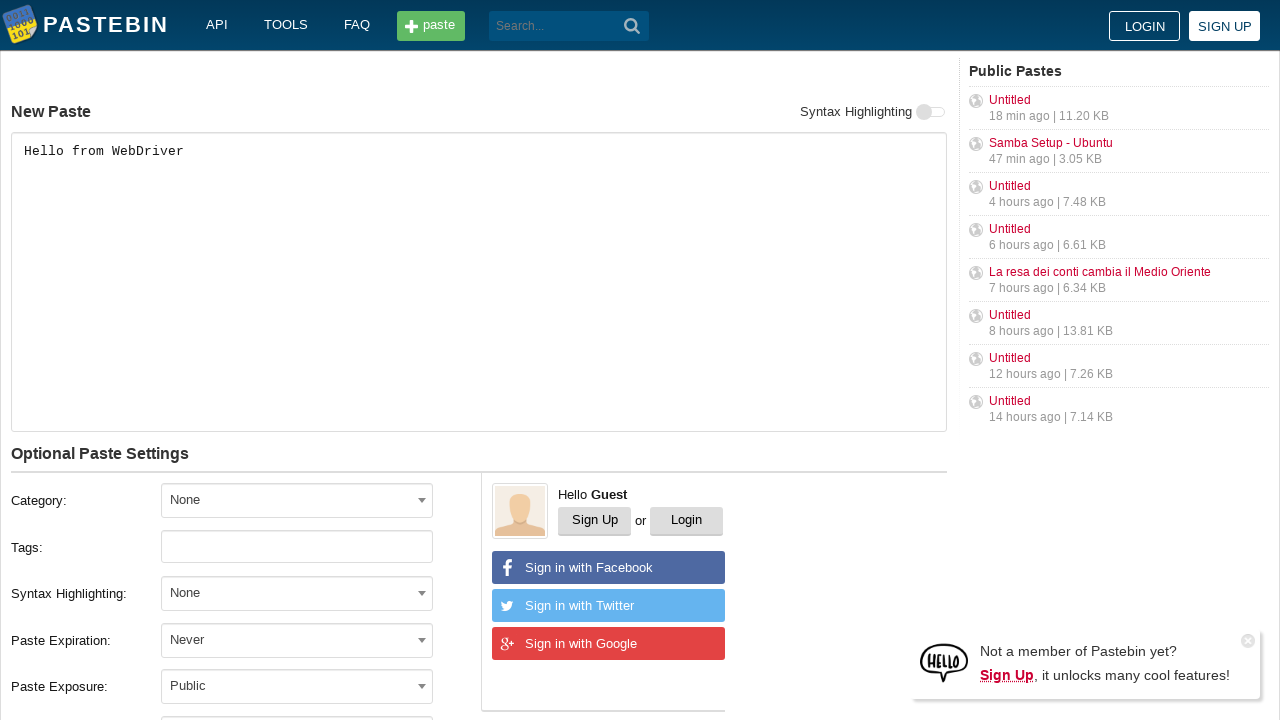

Filled paste title field with 'helloweb' on input[name='PostForm[name]']
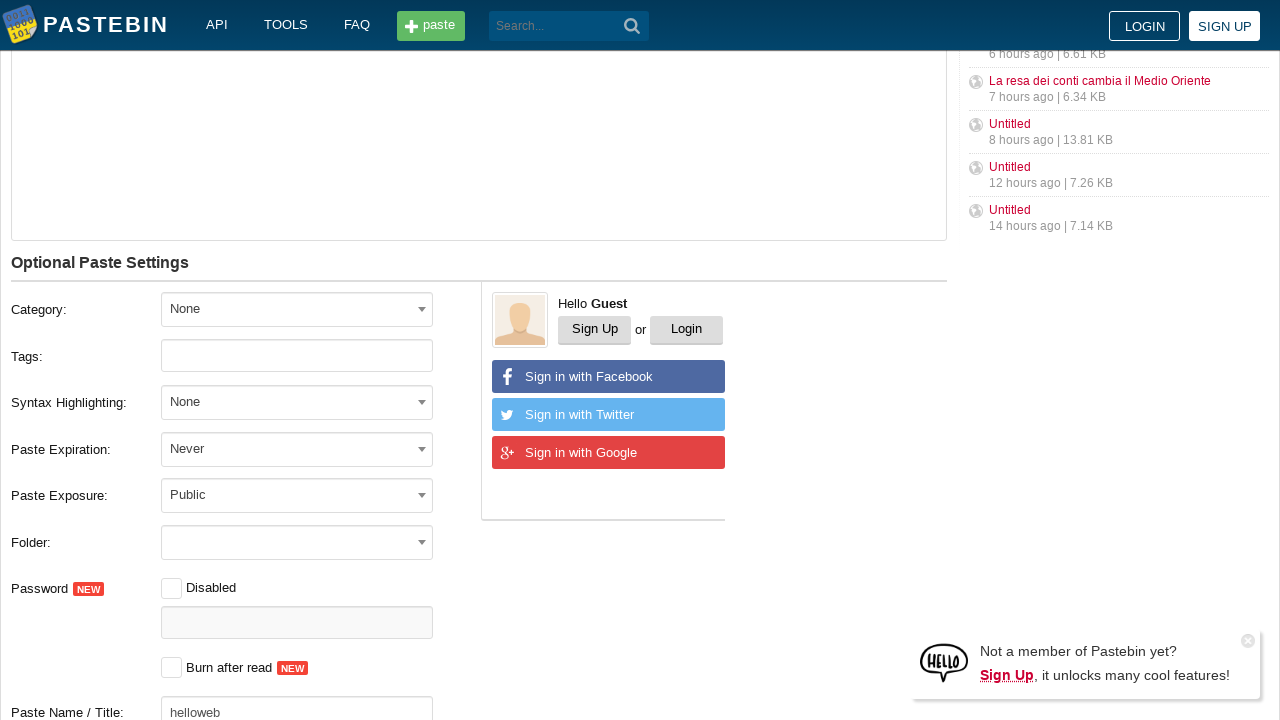

Clicked on expiration dropdown to open it at (297, 448) on #select2-postform-expiration-container
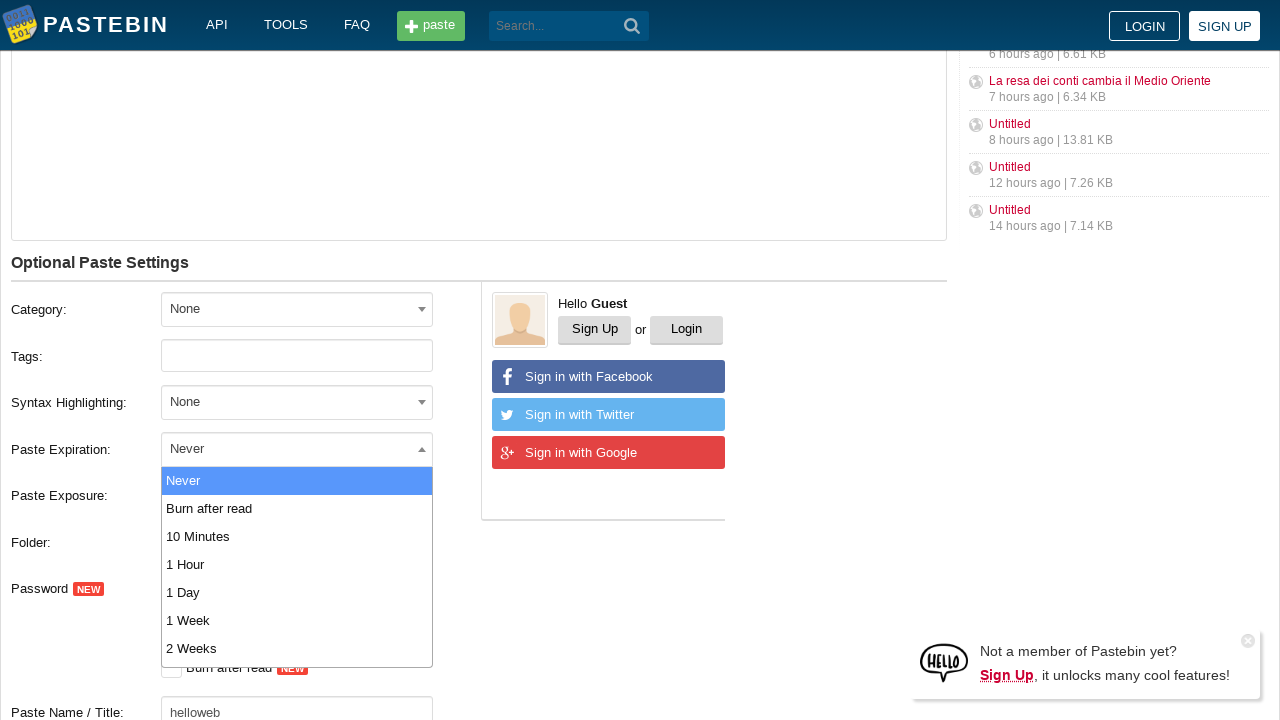

Selected '10 Minutes' option from expiration dropdown at (297, 536) on li:has-text('10 Minutes')
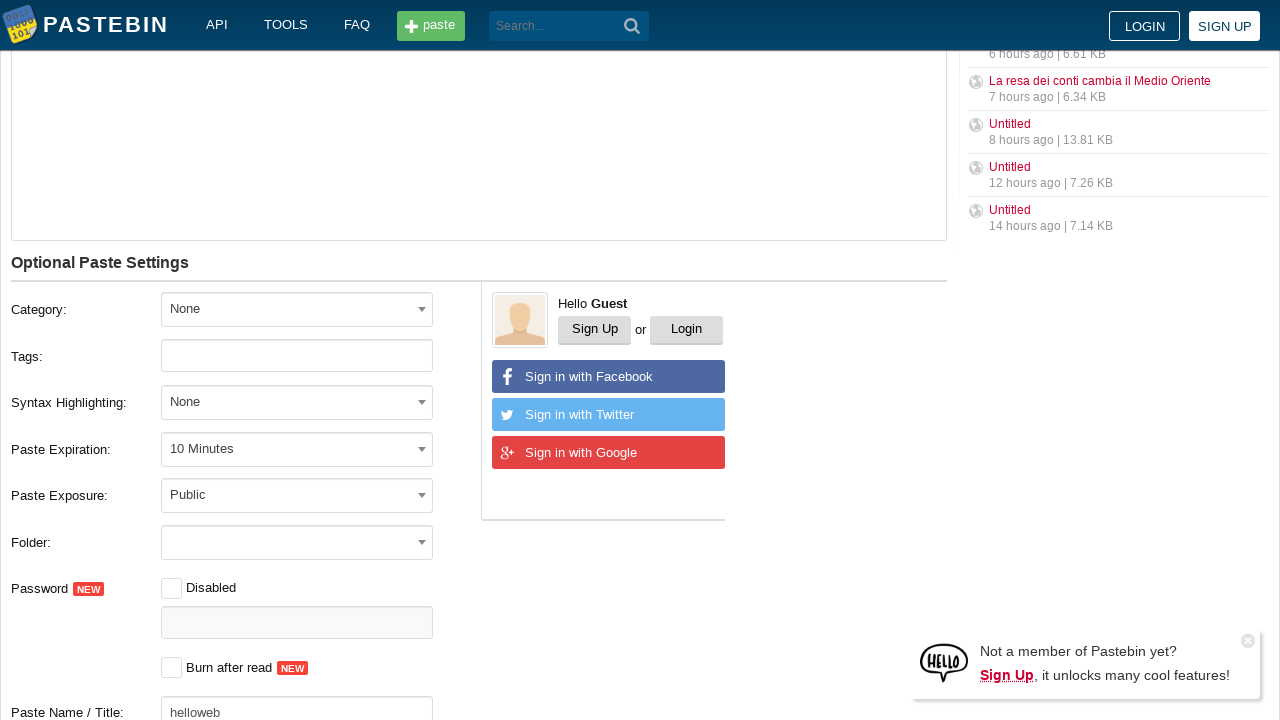

Clicked 'Create New Paste' button to submit form at (240, 400) on button:has-text('Create New Paste')
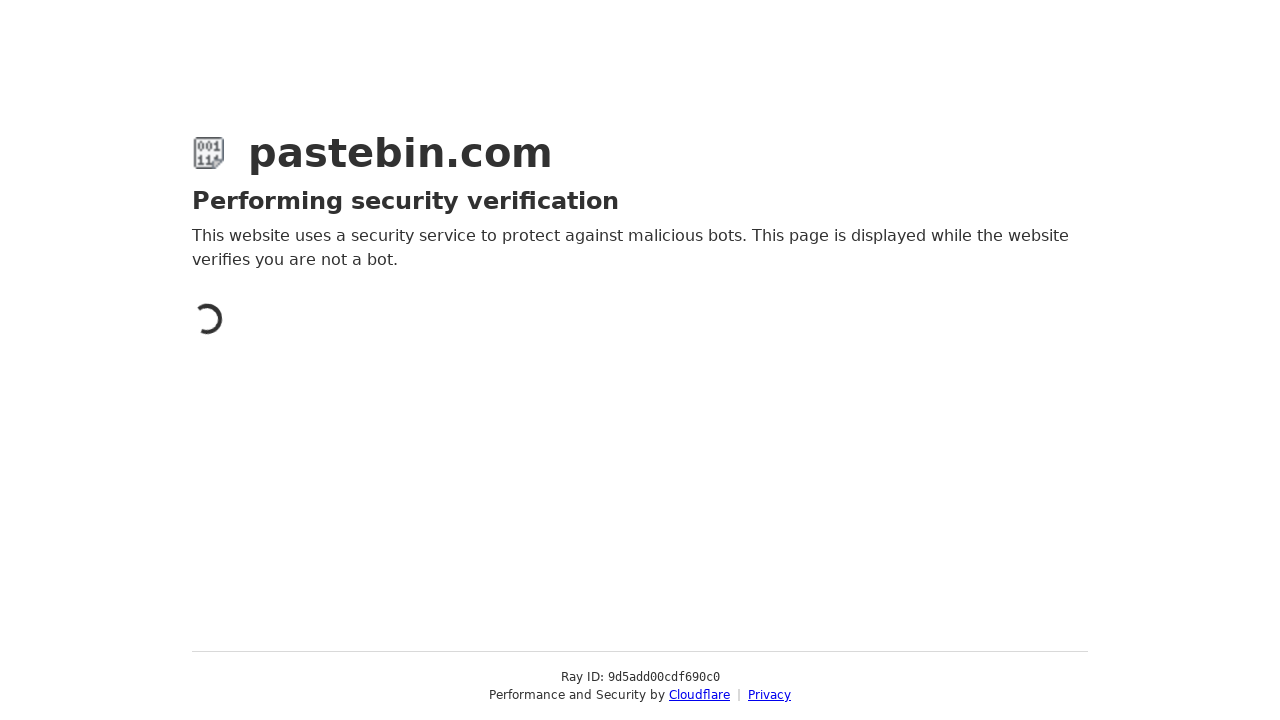

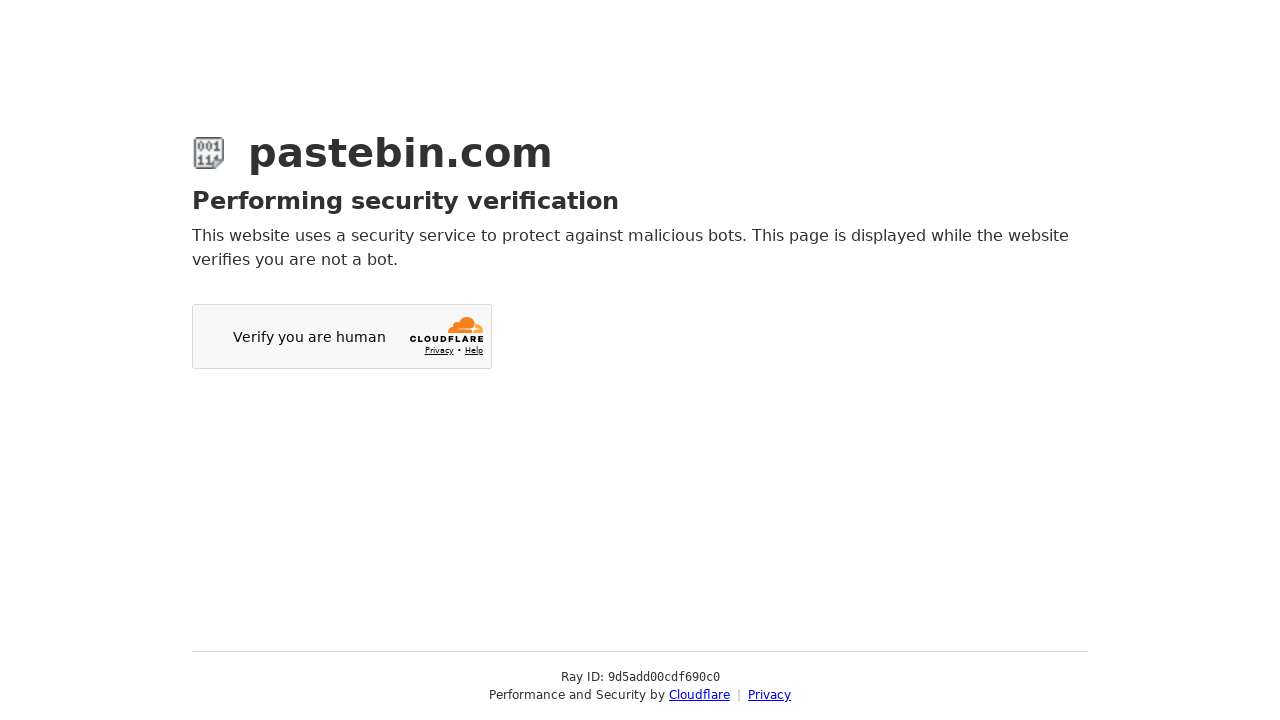